Tests iframe interaction by switching to an iframe, filling a form field, and then switching back to the main content

Starting URL: https://testeroprogramowania.github.io/selenium/iframe.html

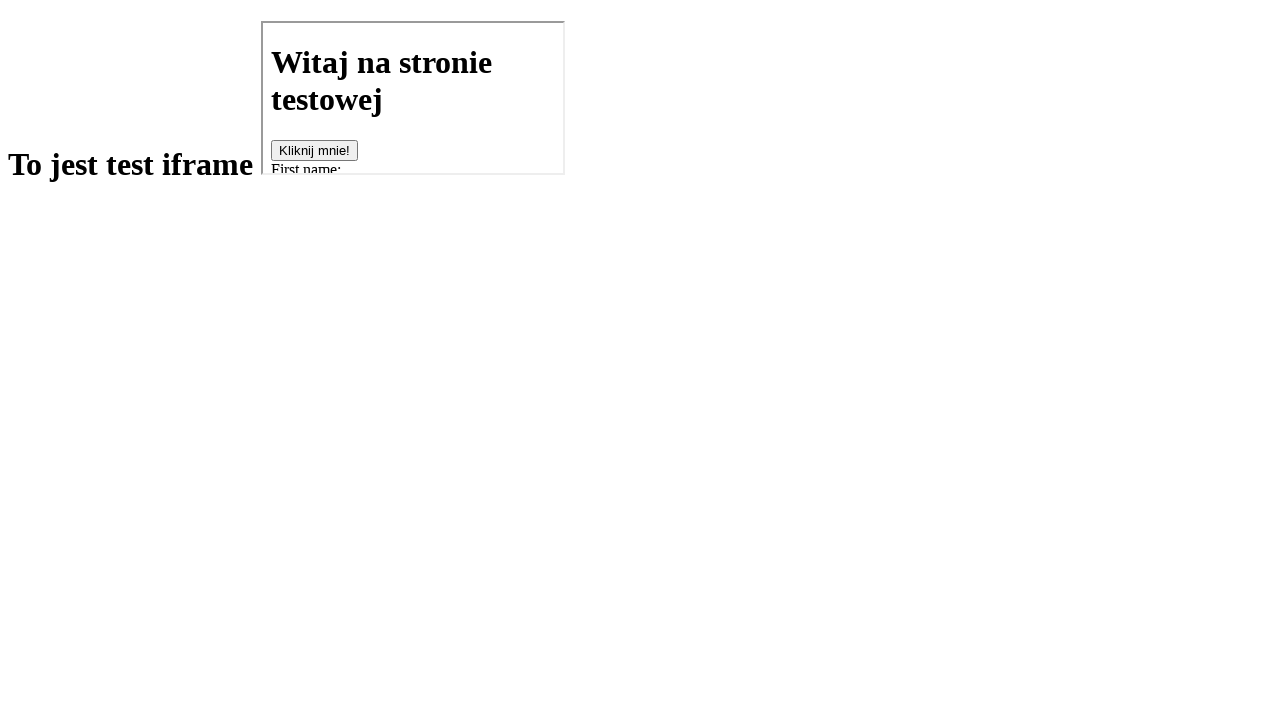

Located iframe with src='basics.html'
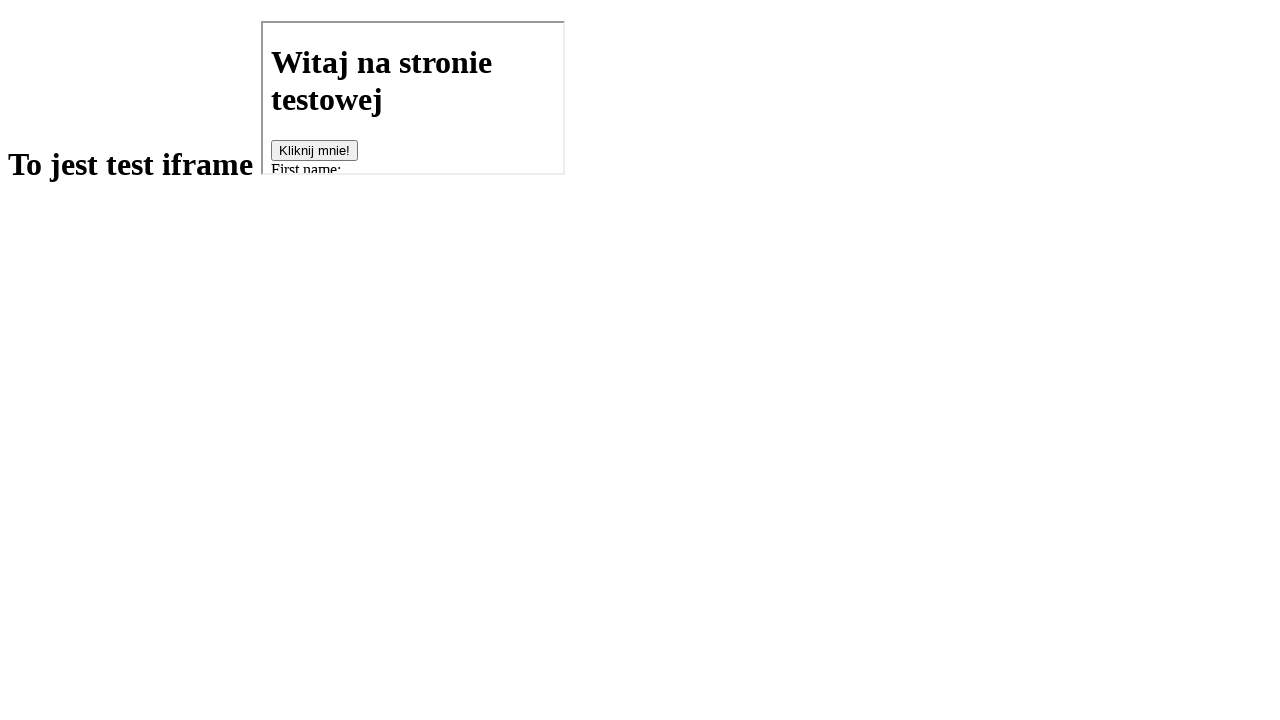

Filled first name field in iframe with 'Marcin' on [src='basics.html'] >> internal:control=enter-frame >> #fname
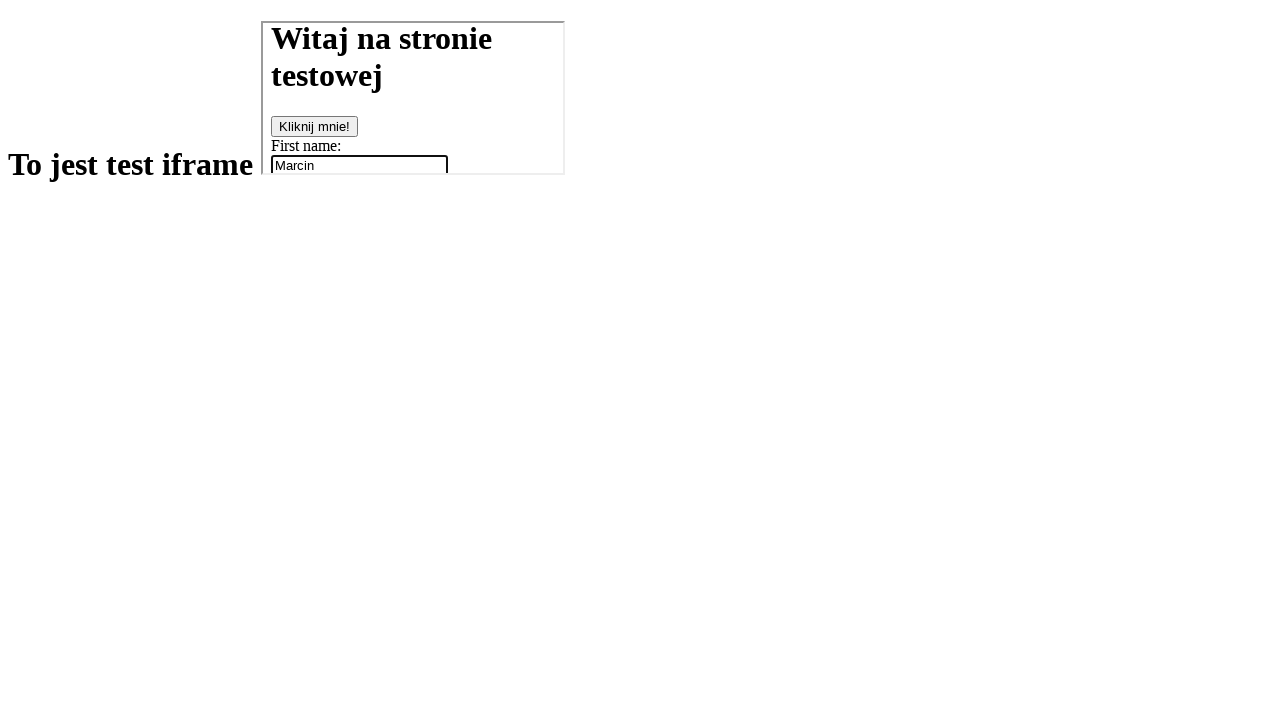

Retrieved text content from h1 element in main frame
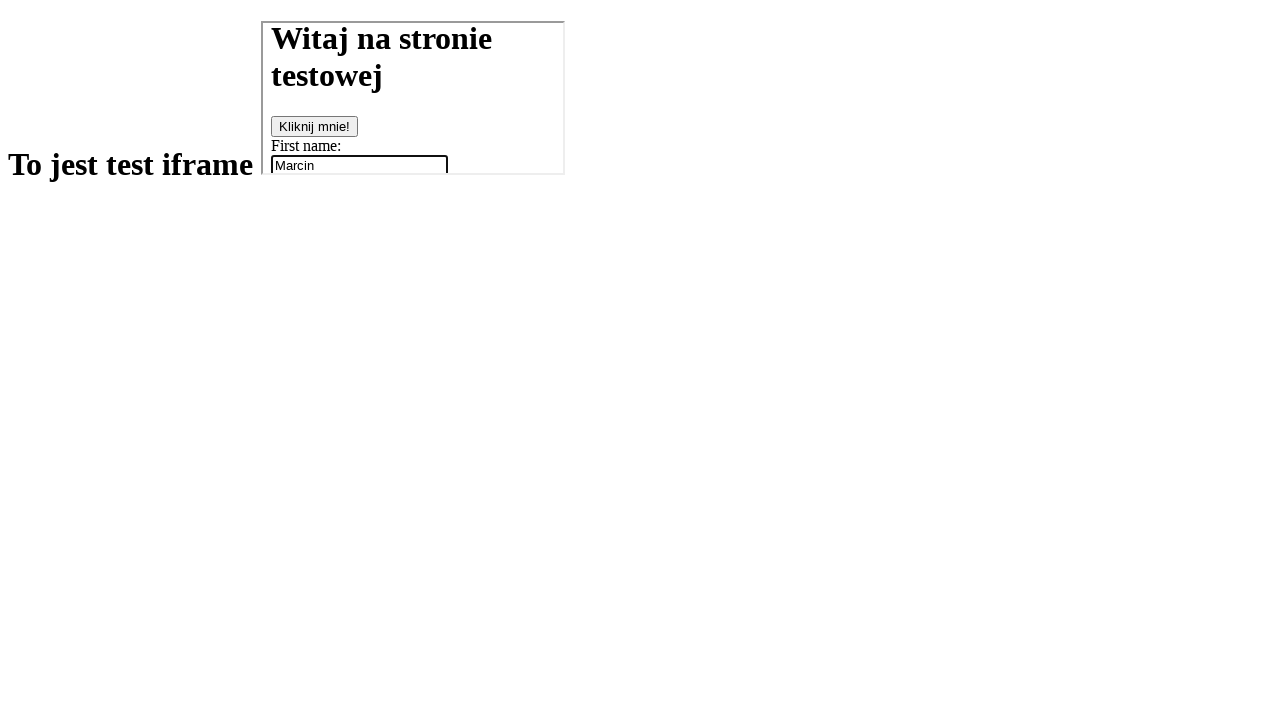

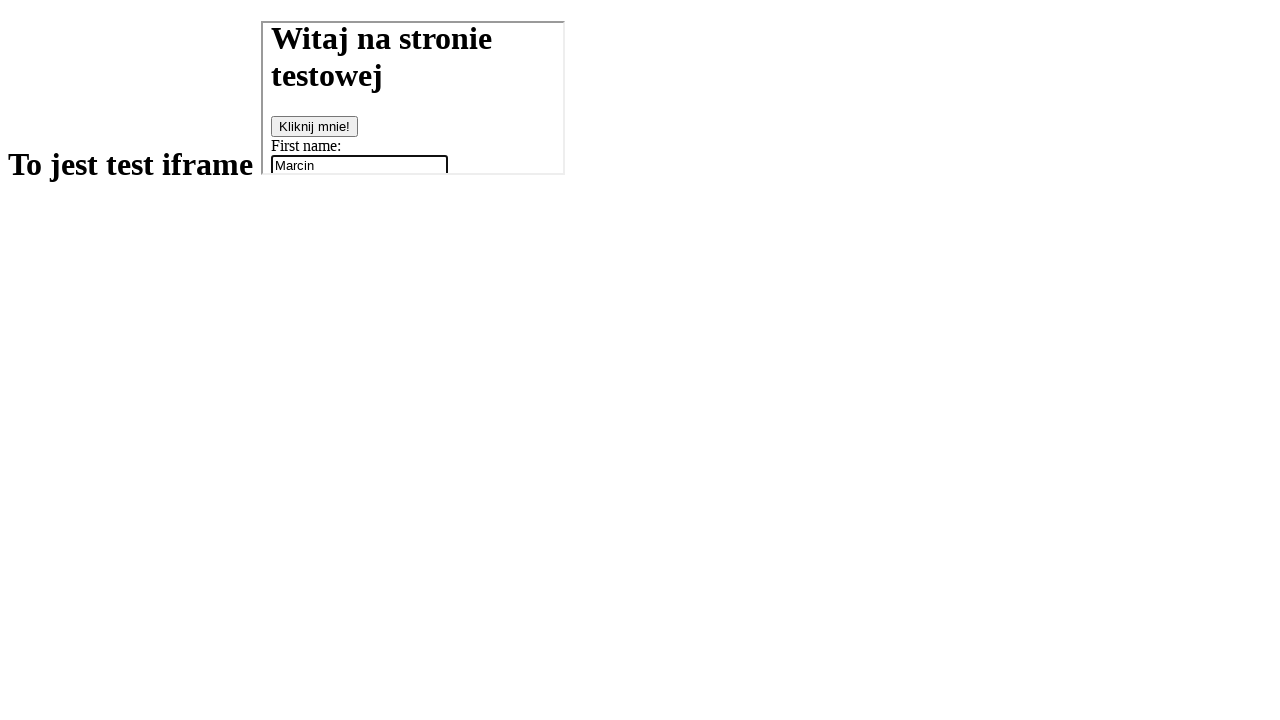